Tests right-click context menu functionality on a designated area, verifies the alert message, then clicks a link that opens a new tab and verifies the heading text on the new page.

Starting URL: https://the-internet.herokuapp.com/context_menu

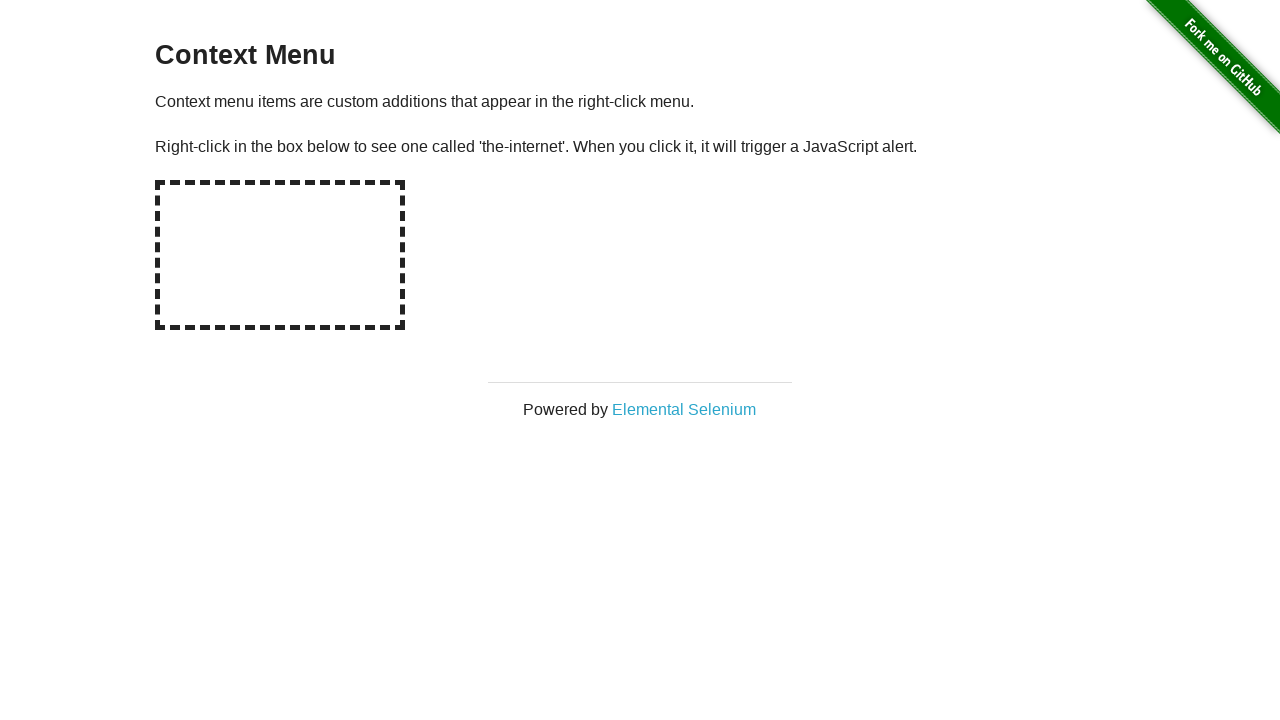

Right-clicked on the designated hot-spot area at (280, 255) on #hot-spot
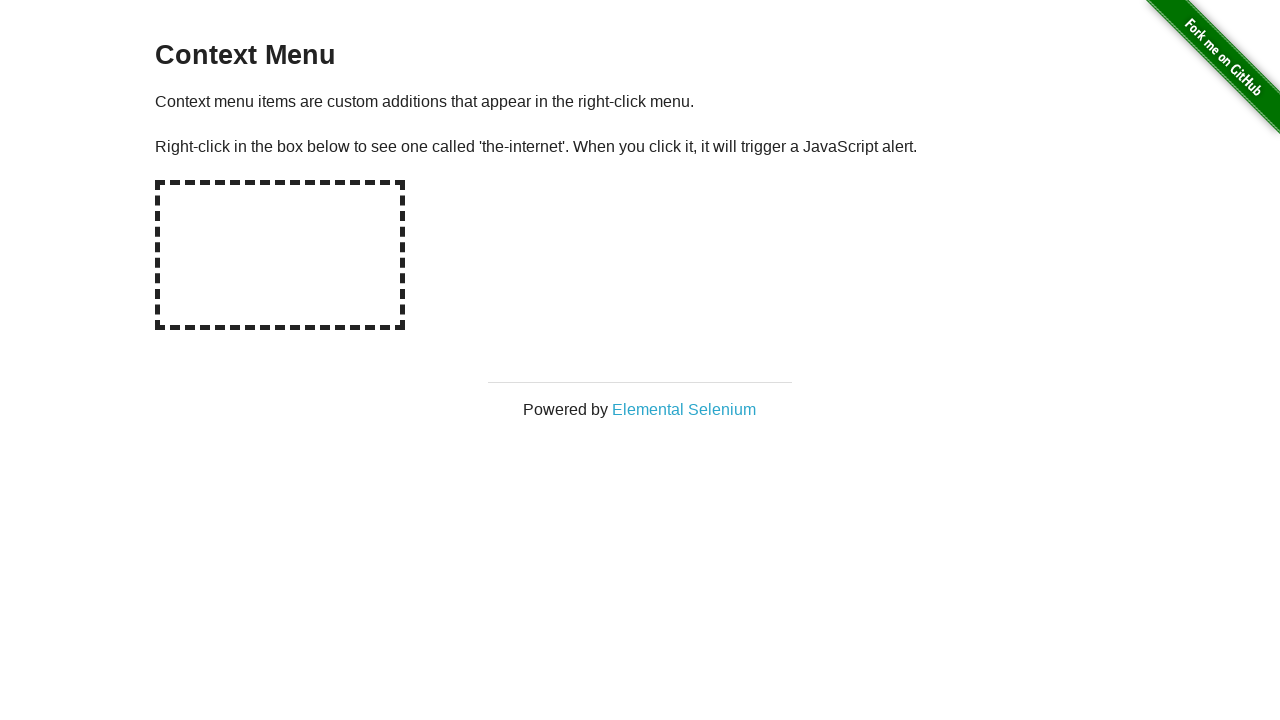

Set up dialog handler to capture and accept alert messages
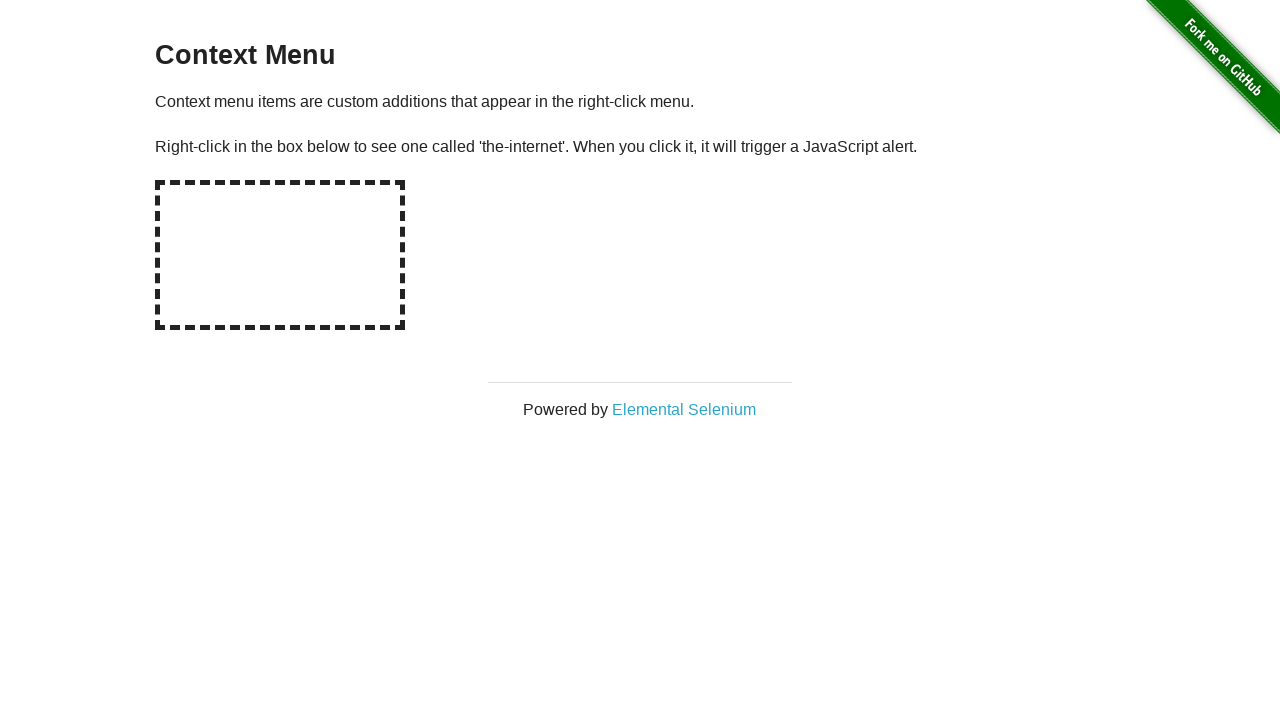

Right-clicked on hot-spot again to trigger the alert dialog at (280, 255) on #hot-spot
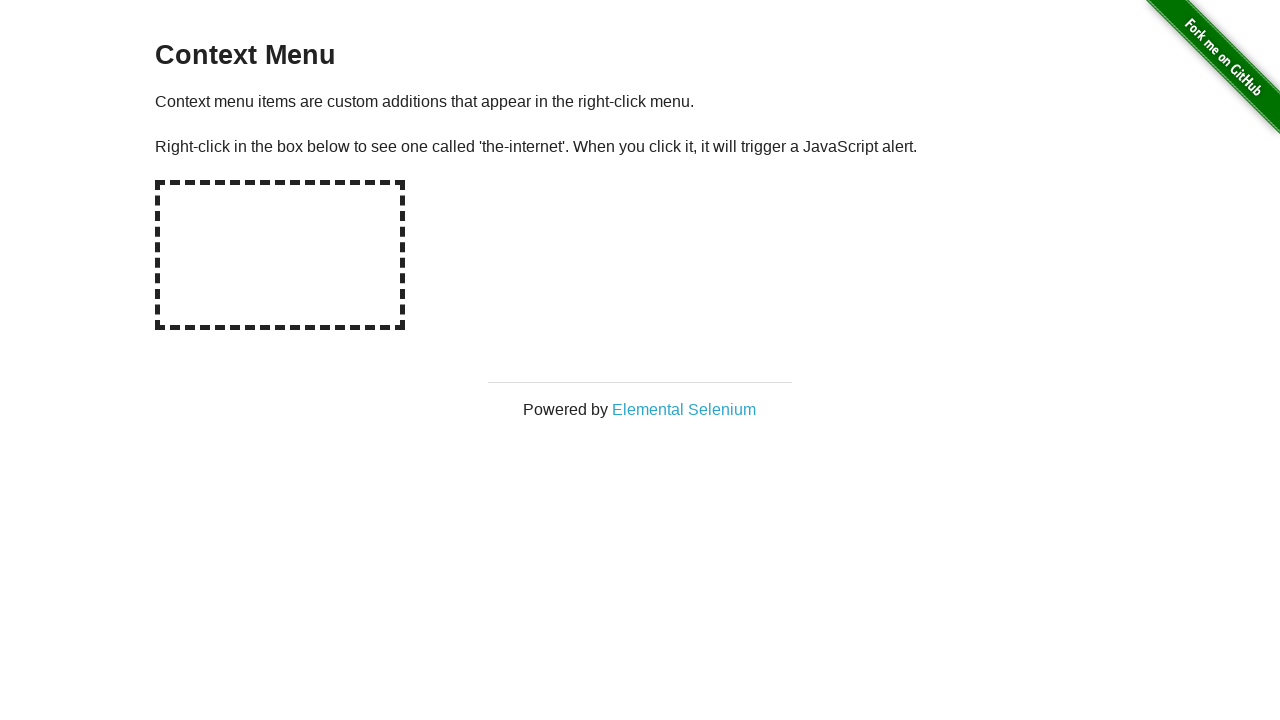

Waited for dialog to be processed
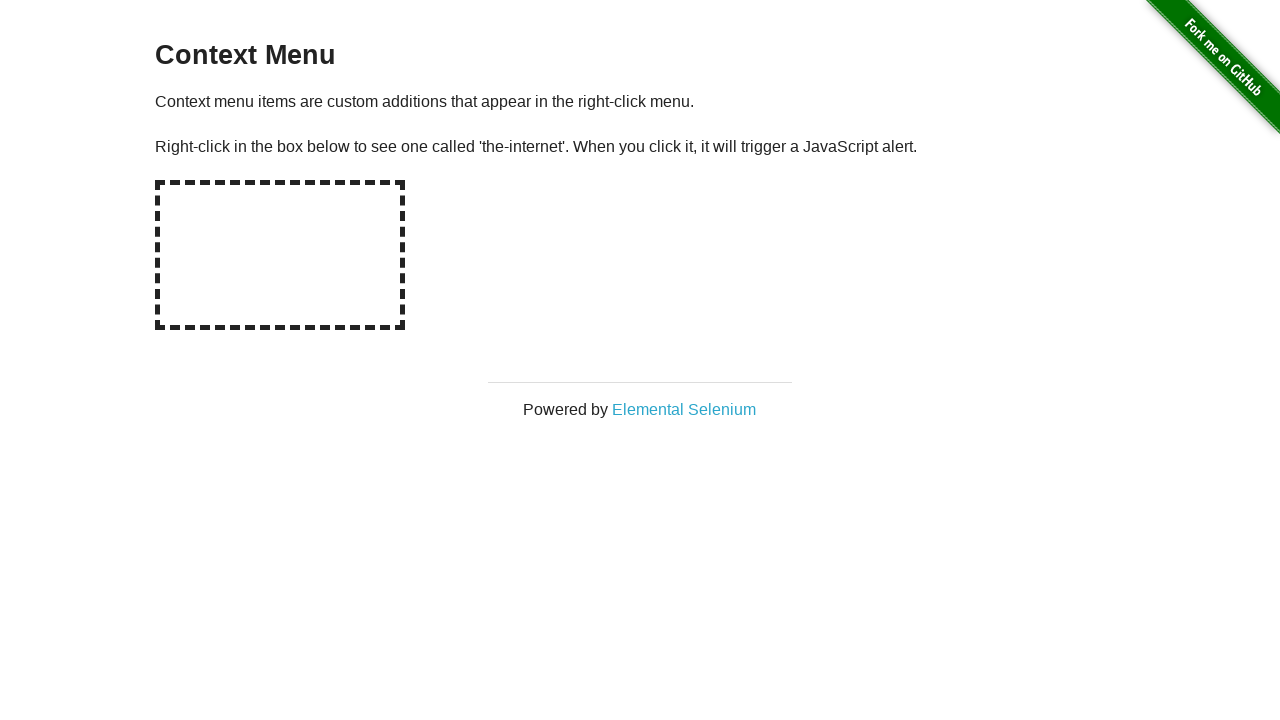

Clicked on 'Elemental Selenium' link that opens a new tab at (684, 409) on xpath=//*[text()='Elemental Selenium']
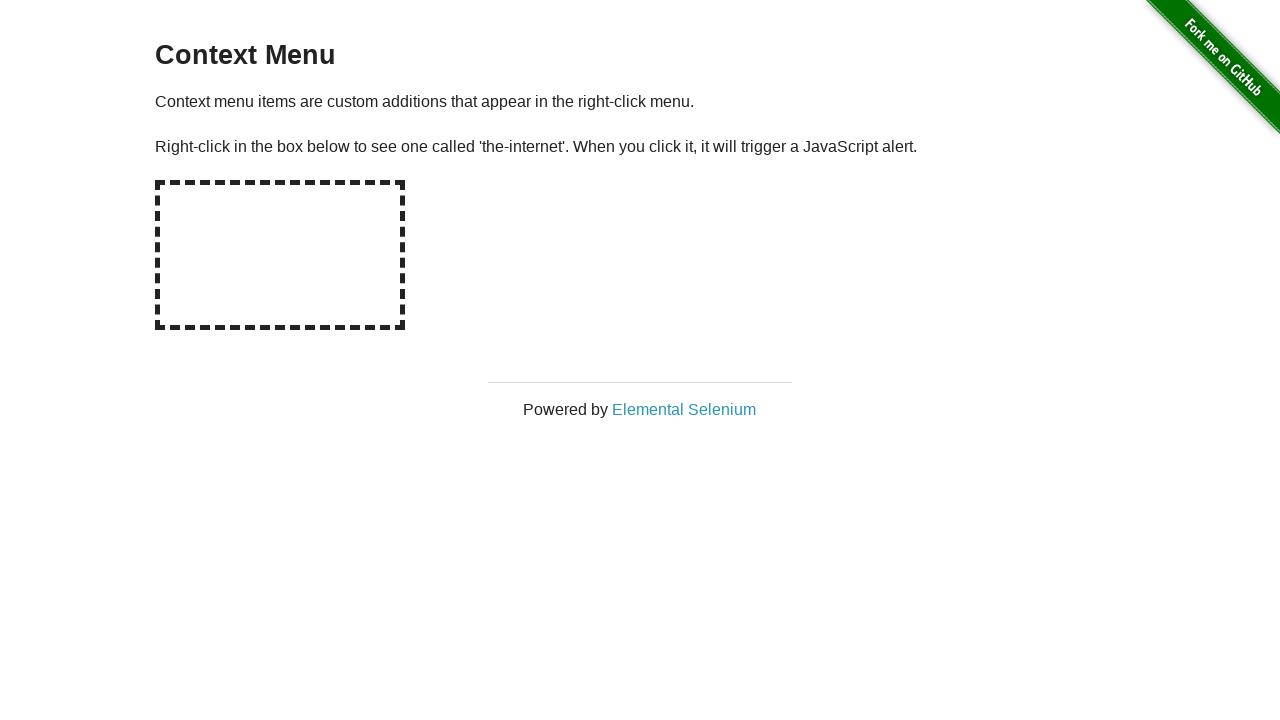

Switched to the newly opened tab
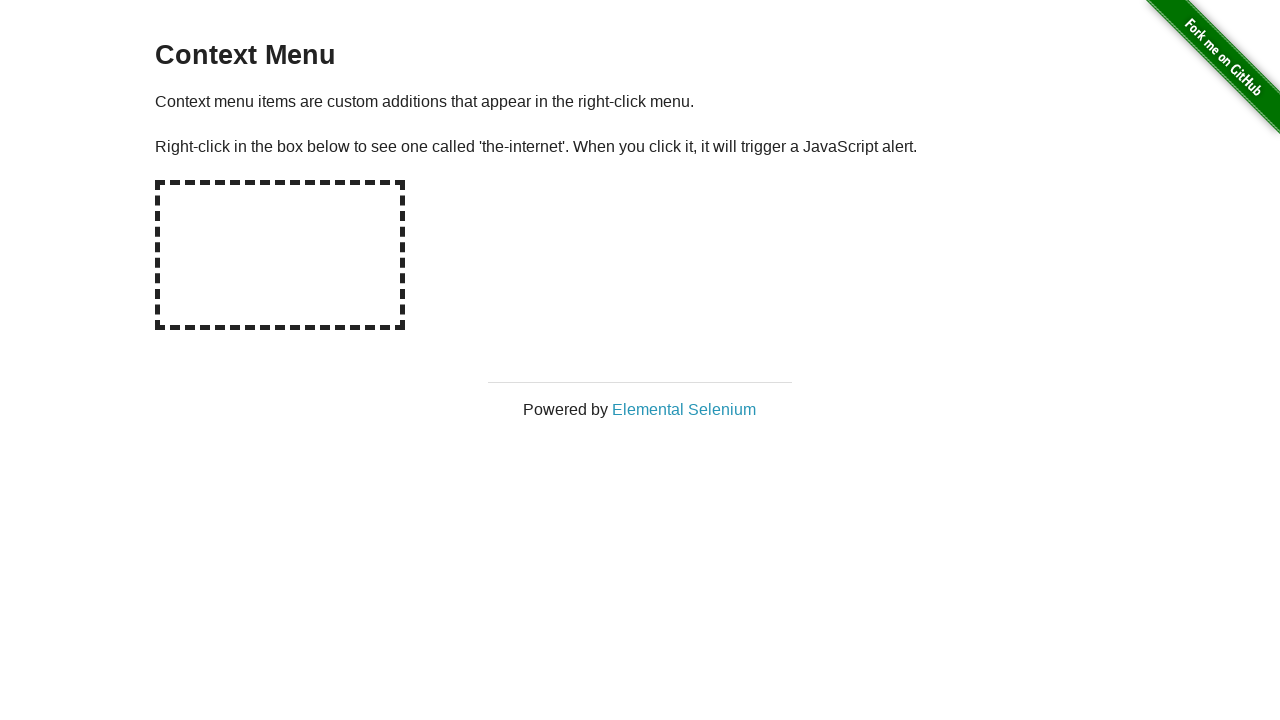

New page fully loaded
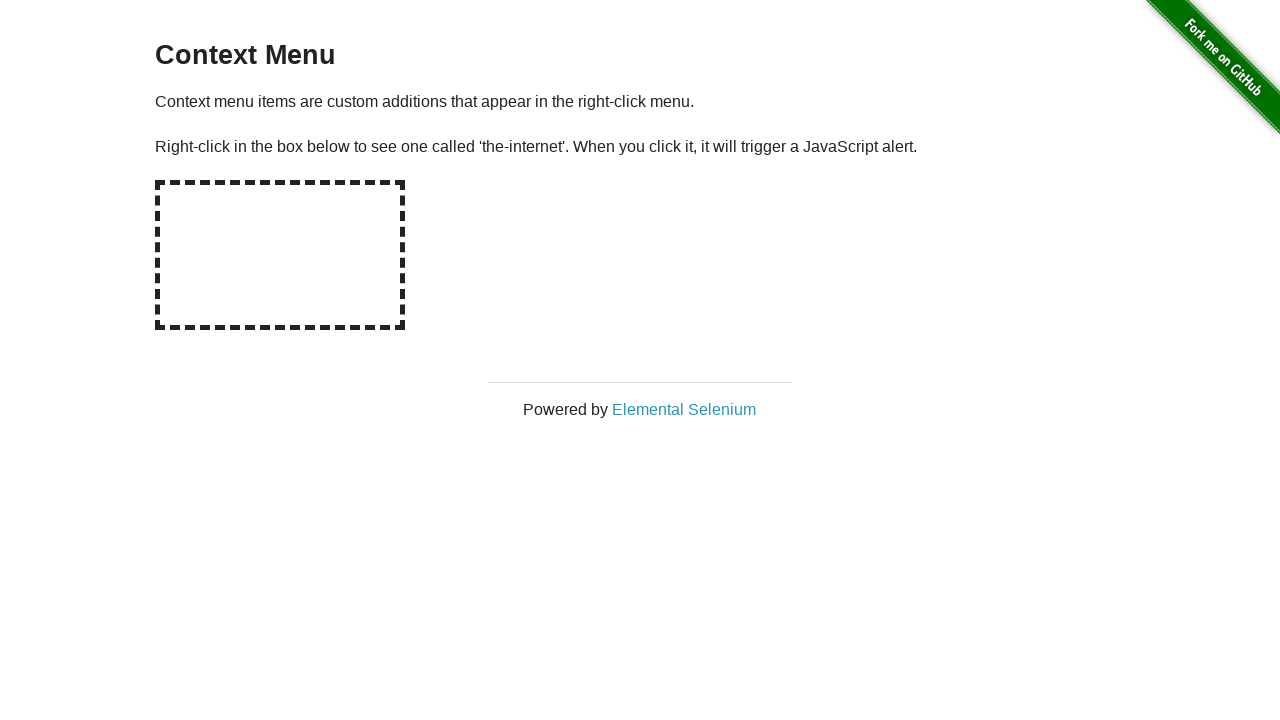

H1 heading element is now visible on the new page
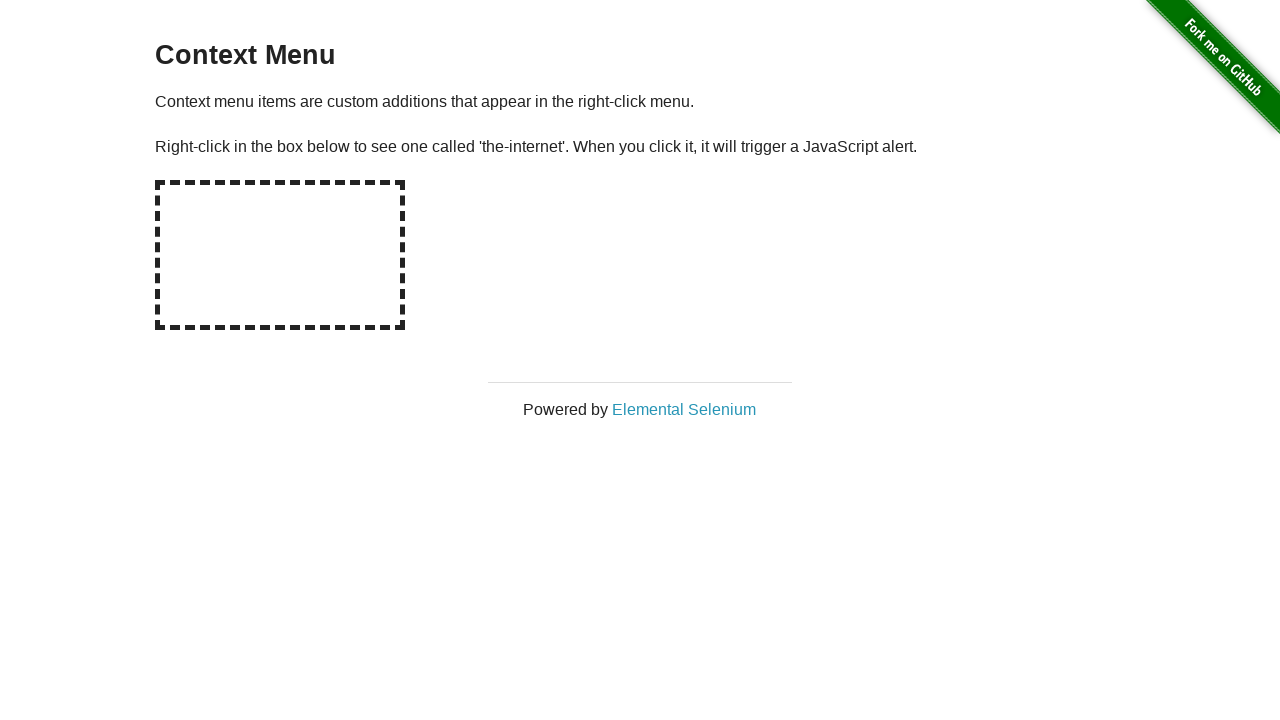

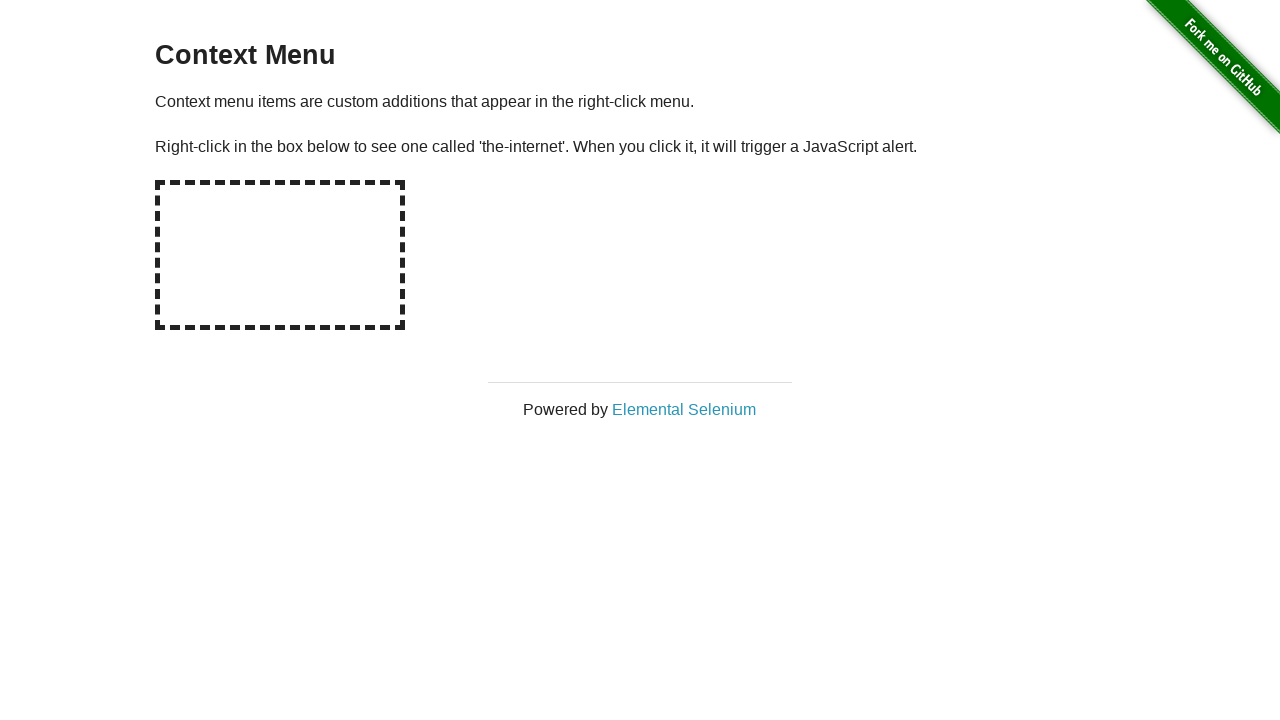